Tests iframe handling by switching into an iframe to verify content, then switching back to parent frame to verify header text

Starting URL: https://practice.cydeo.com/iframe

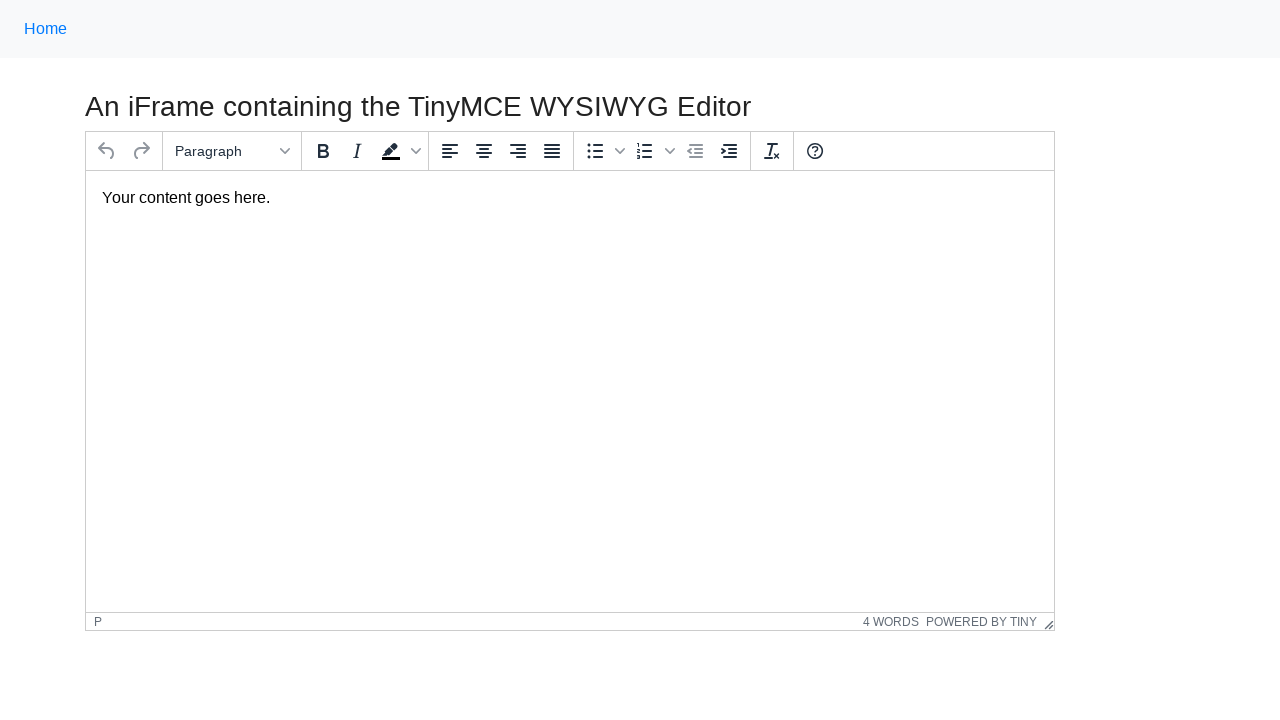

Navigated to iframe practice page
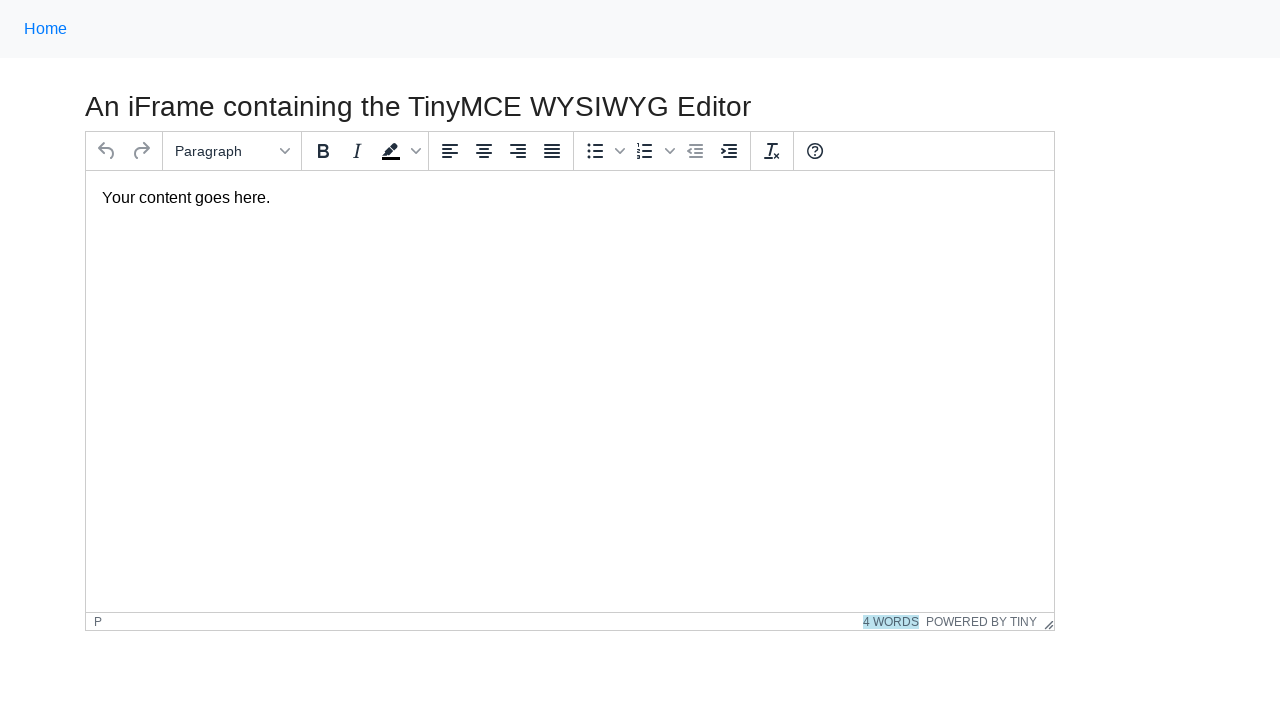

Located iframe with ID 'mce_0_ifr'
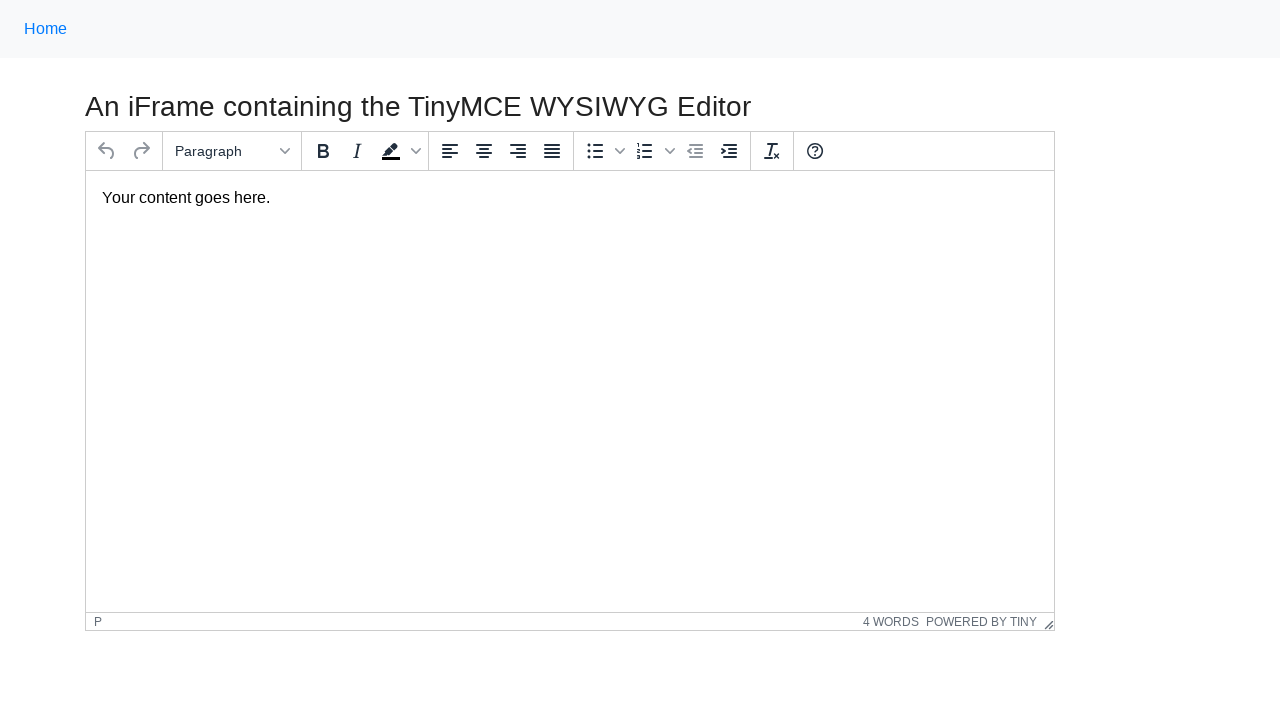

Retrieved text content from iframe body paragraph
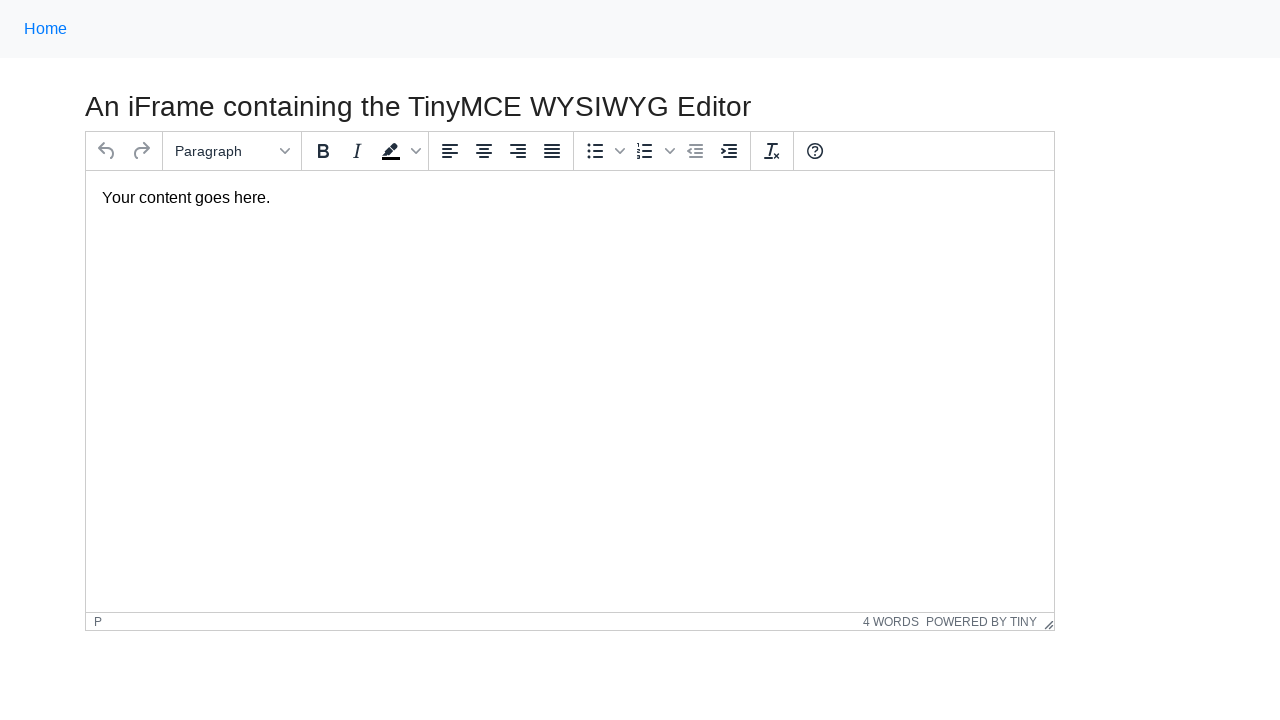

Verified iframe content matches expected text 'Your content goes here.'
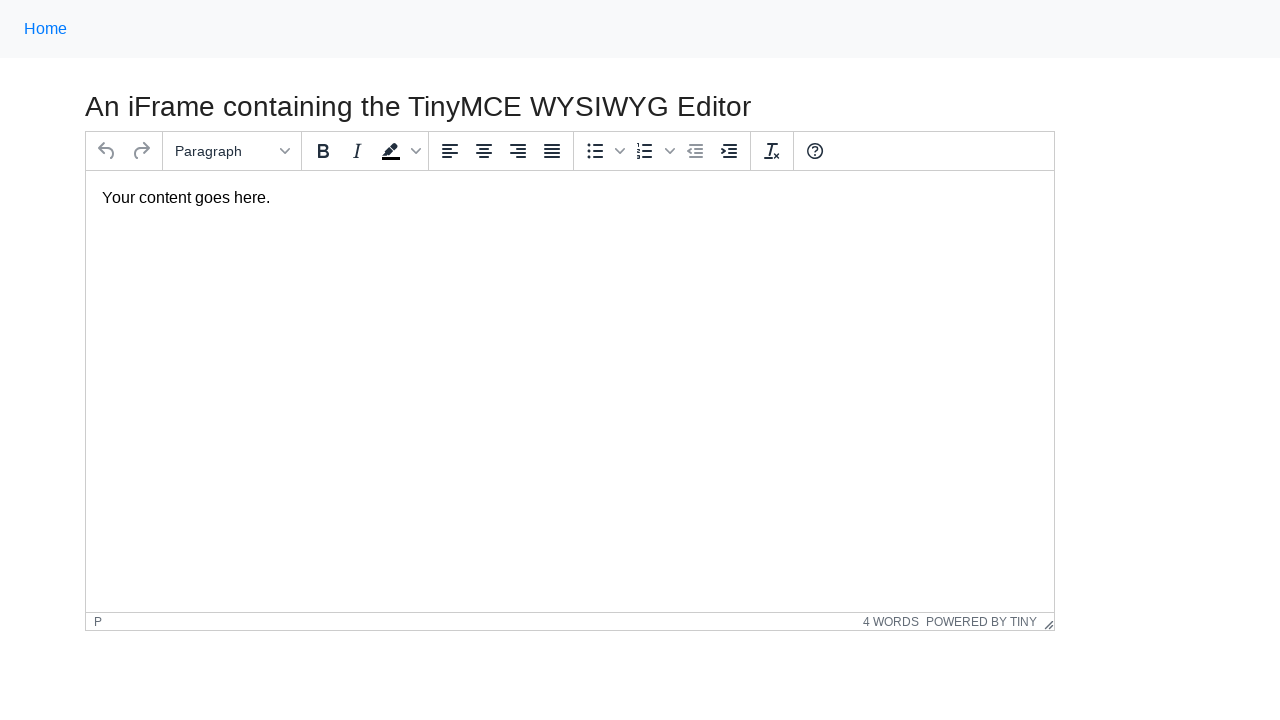

Retrieved h3 header text from parent frame
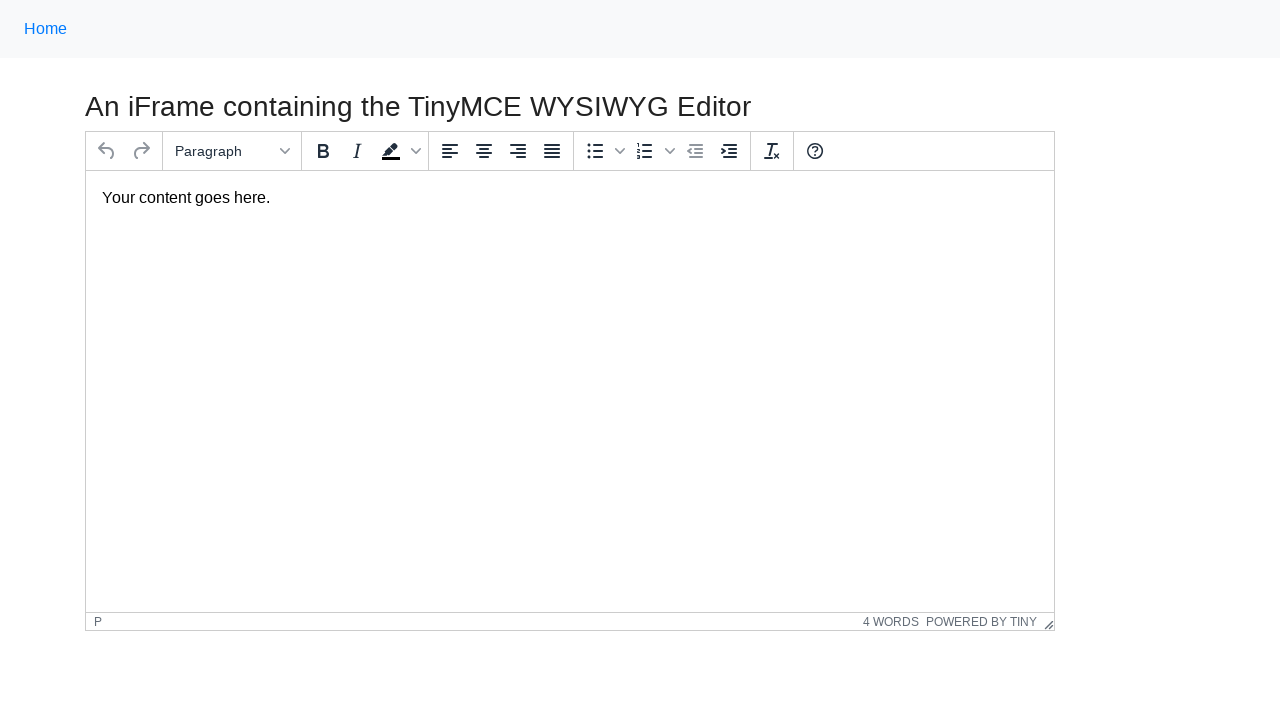

Verified parent frame header matches expected text 'An iFrame containing the TinyMCE WYSIWYG Editor'
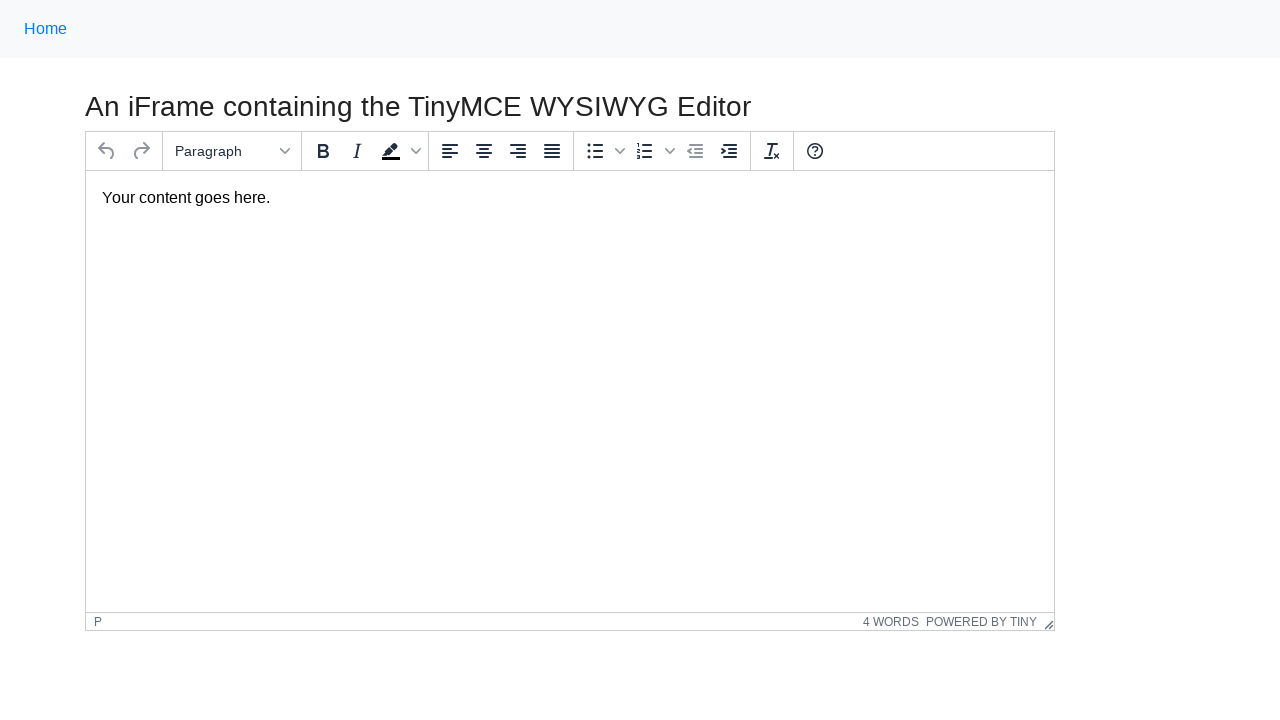

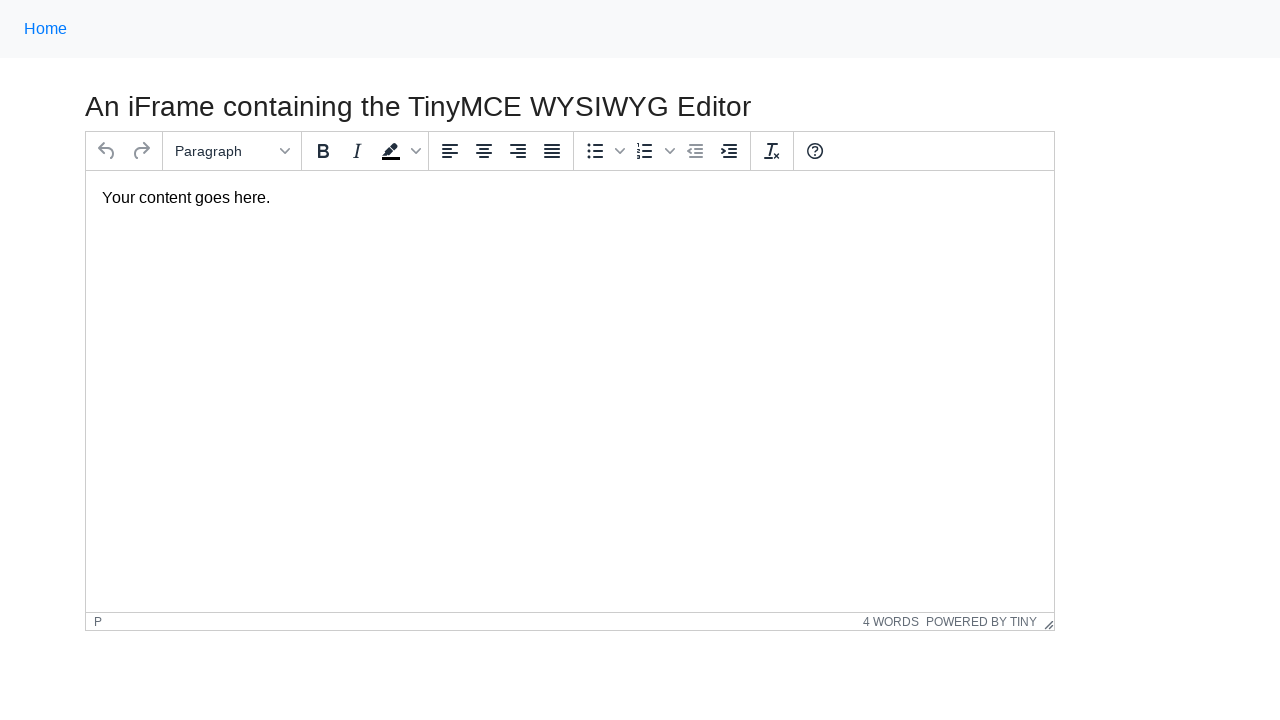